Tests button handling by clicking a link to navigate to the button page, clicking a "Goto Home" button, navigating back, and verifying the URL.

Starting URL: https://letcode.in/test

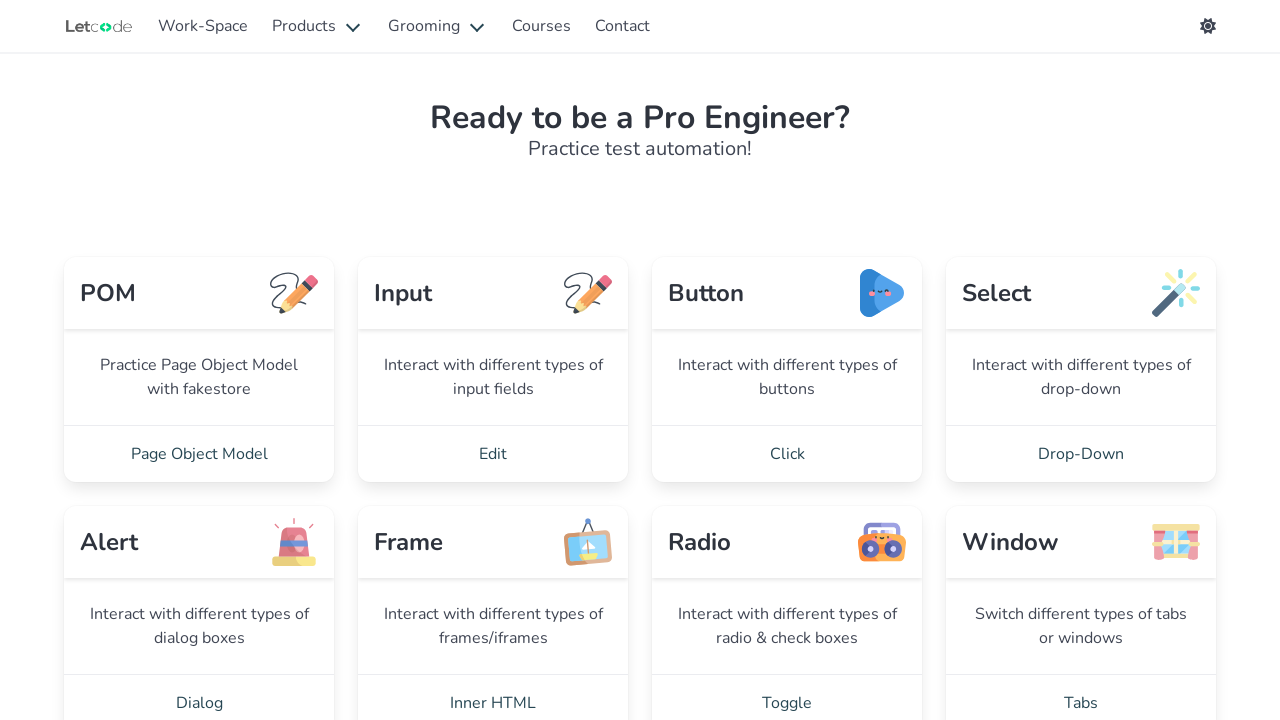

Clicked 'Click' link to navigate to button page at (787, 454) on text='Click'
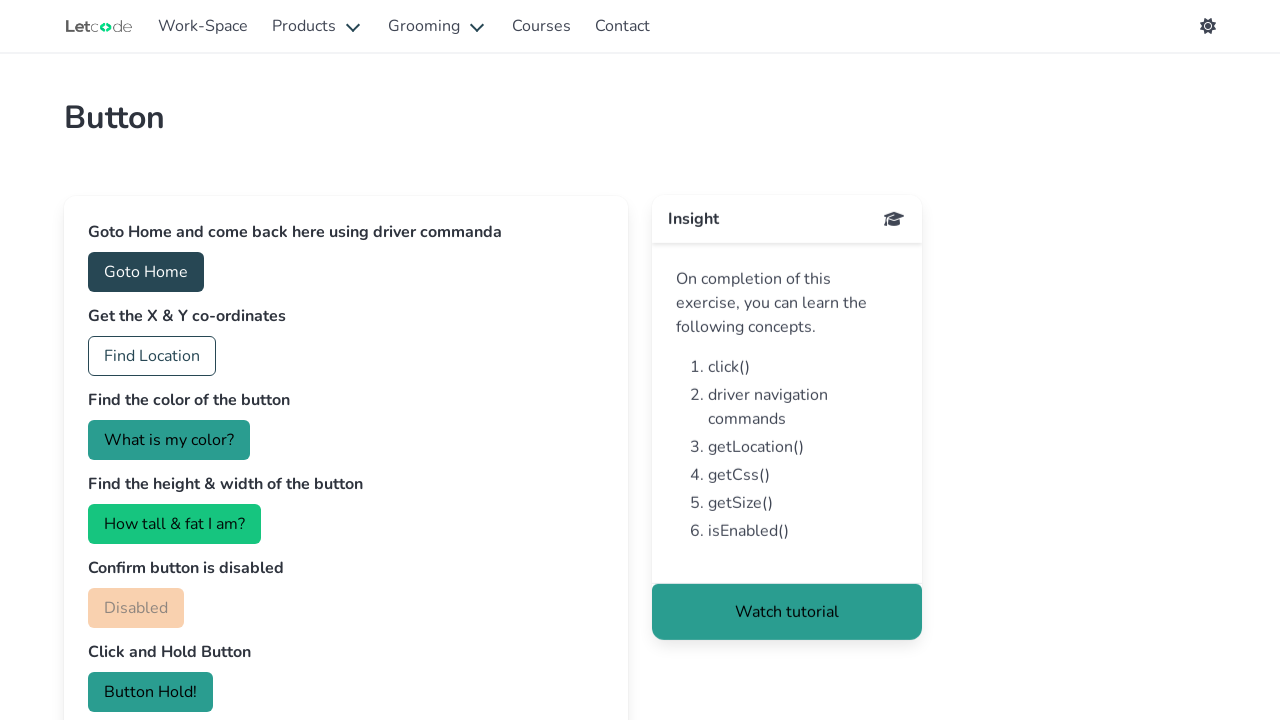

Clicked 'Goto Home' button at (146, 272) on text="Goto Home"
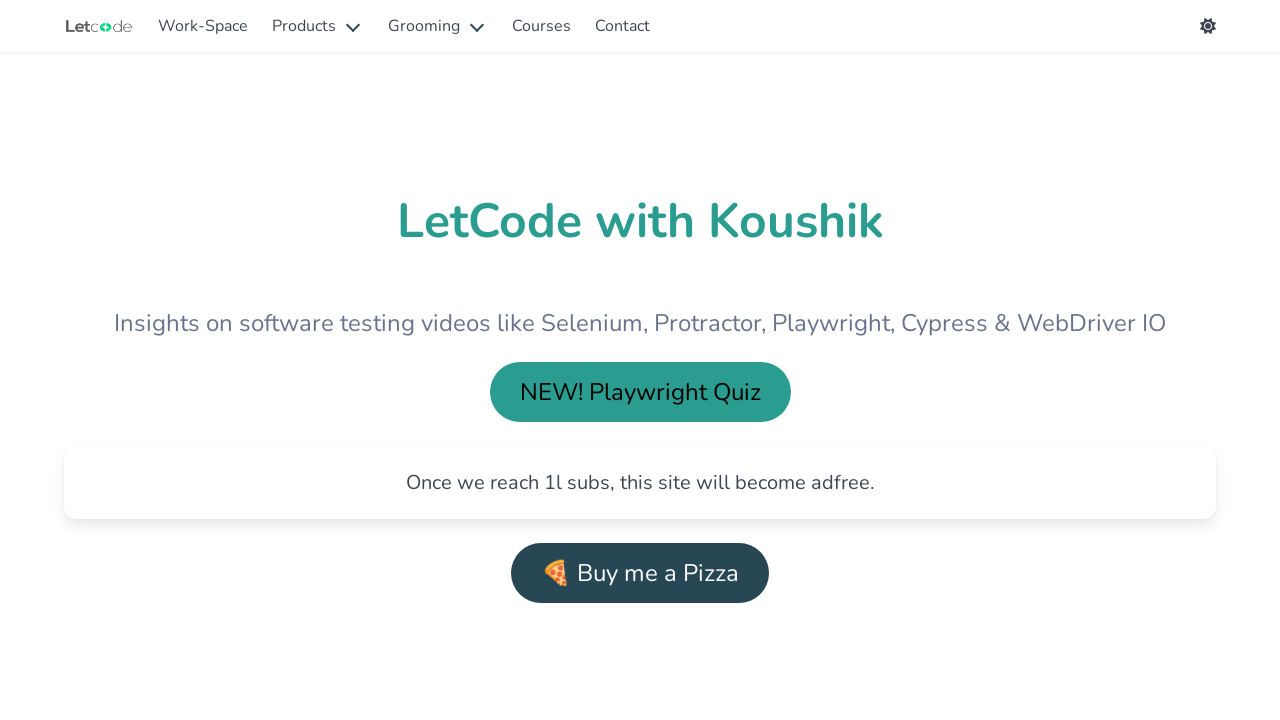

Waited for page to load (networkidle)
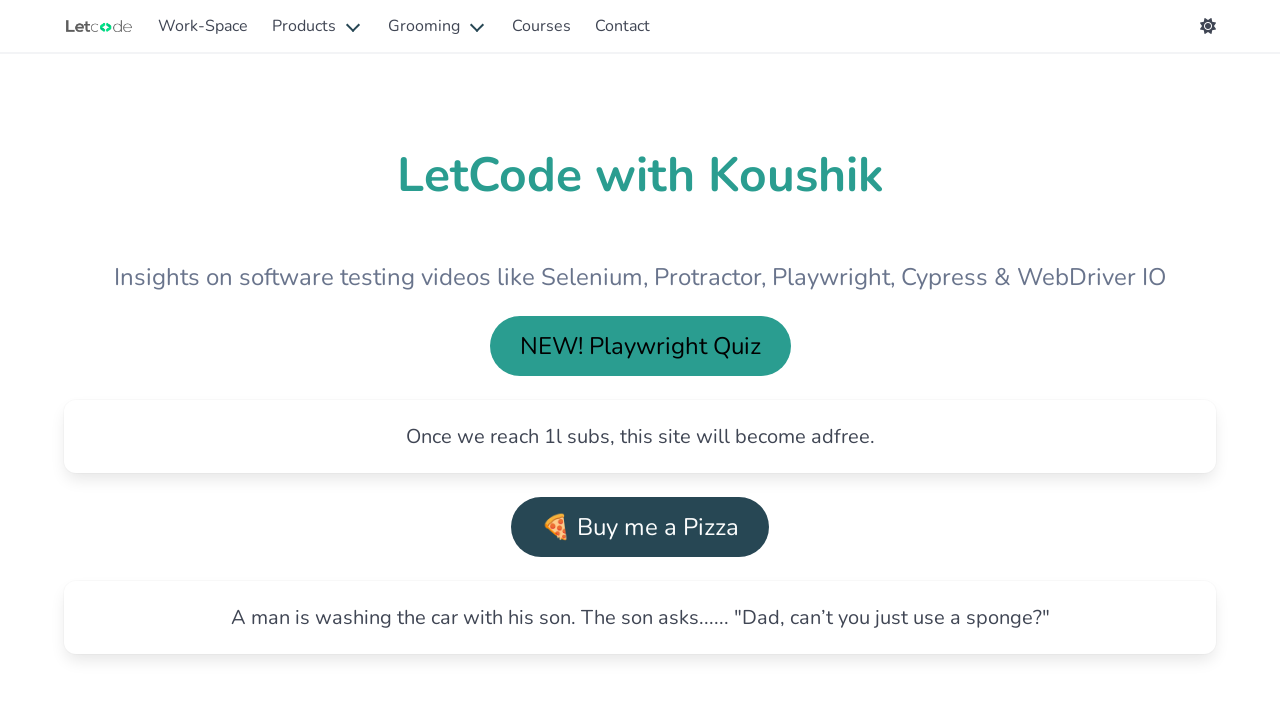

Navigated back to previous page
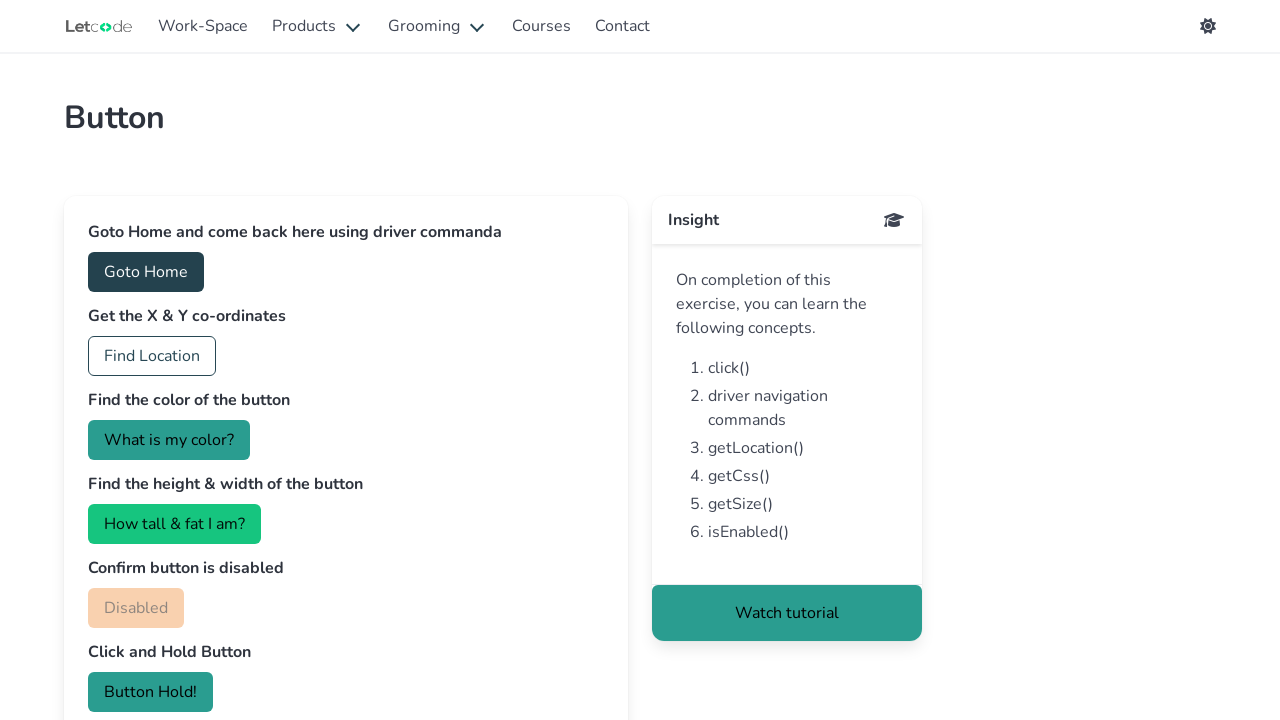

Waited for page to load after navigation (networkidle)
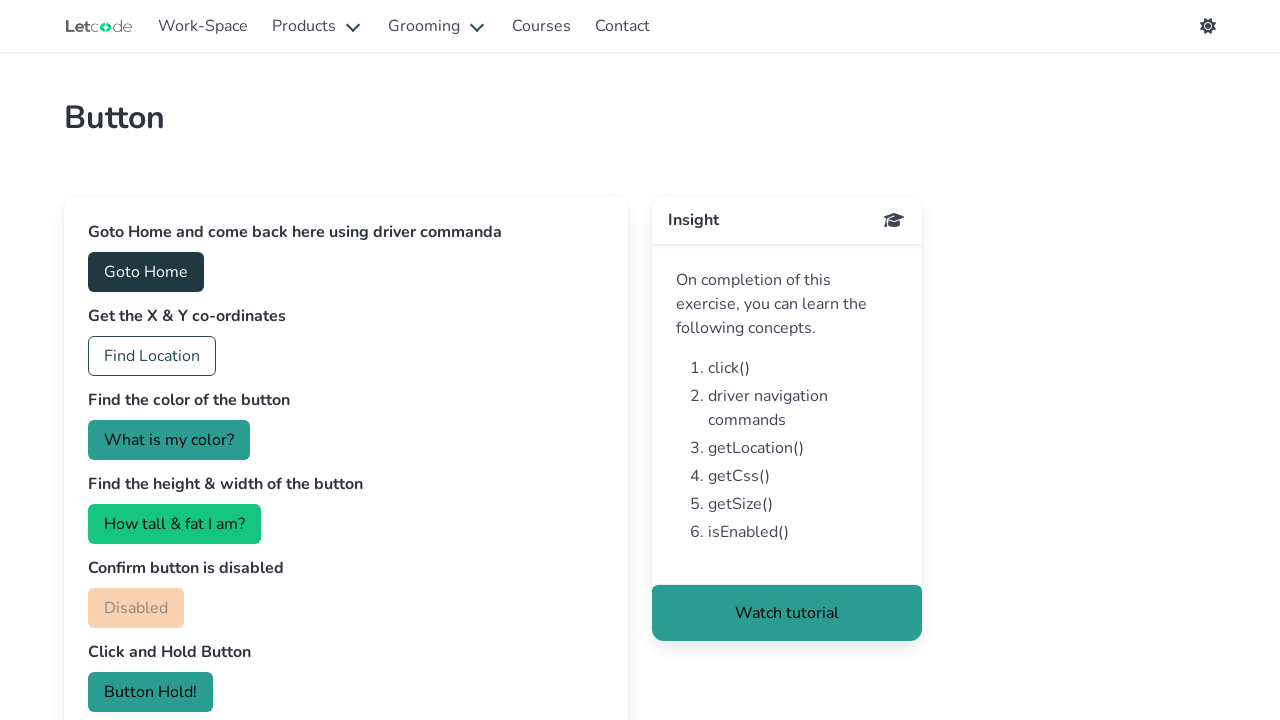

Verified URL is 'https://letcode.in/button'
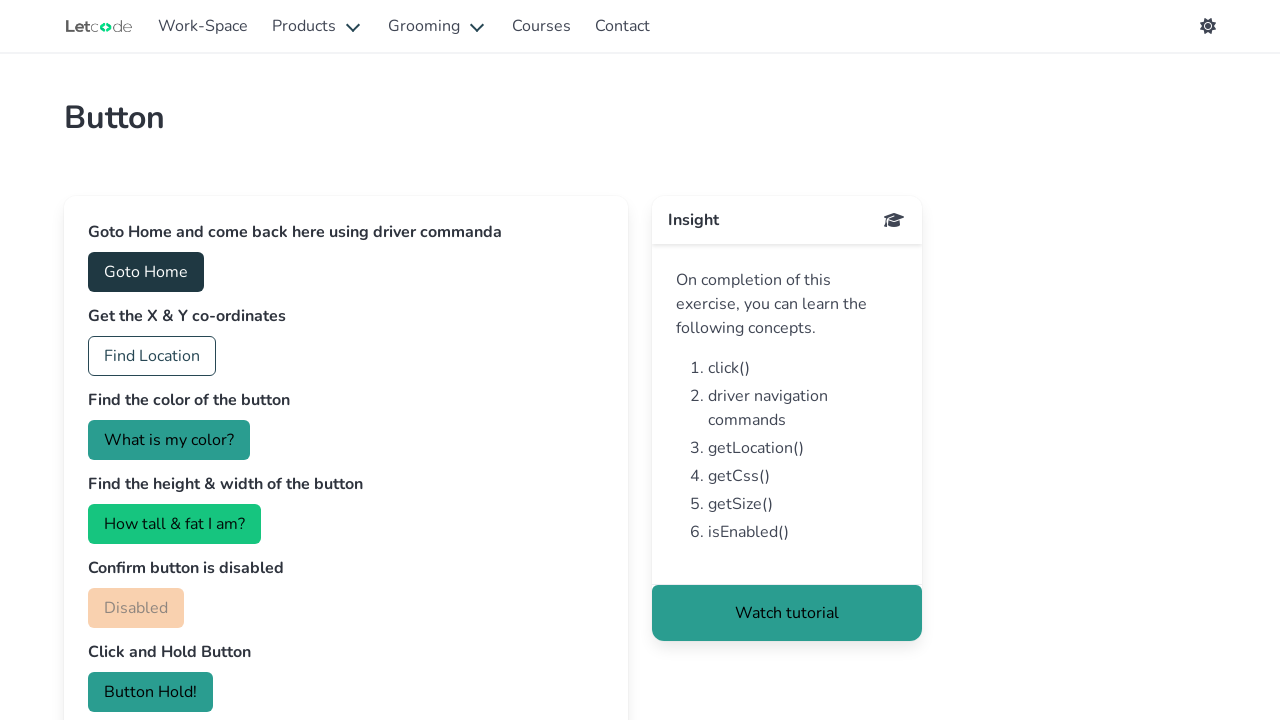

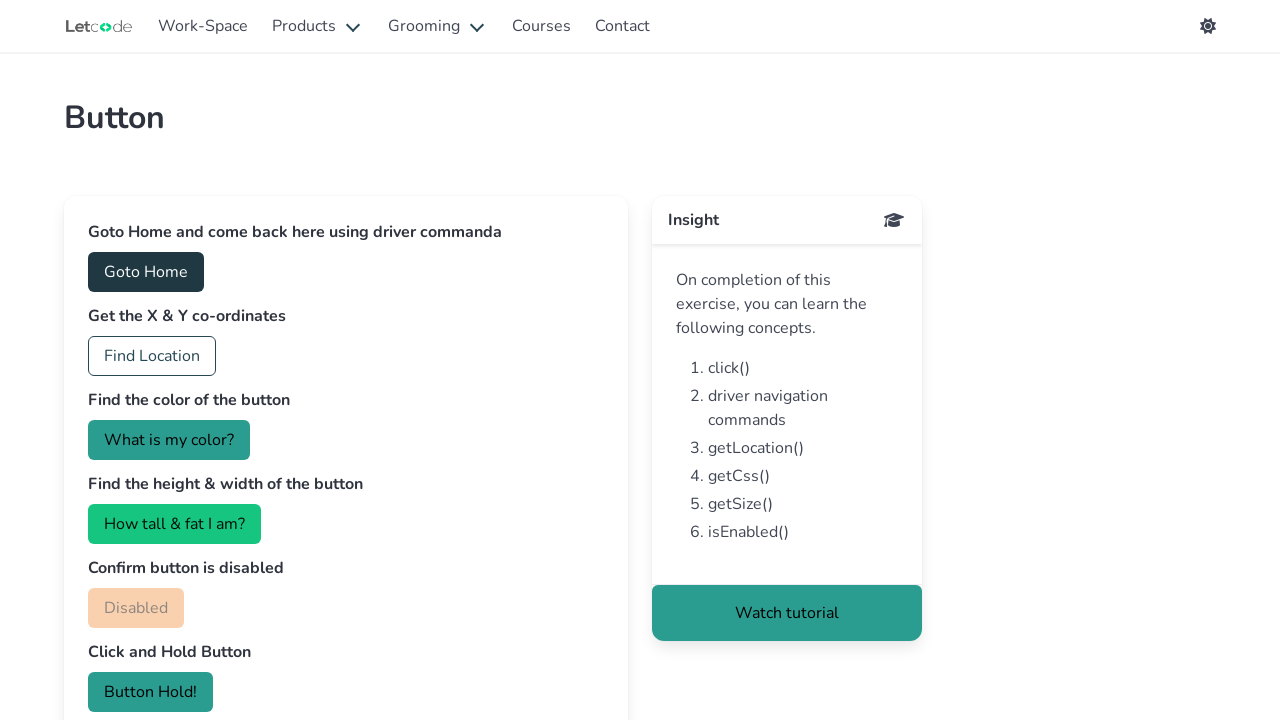